Tests drag and drop functionality on jQueryUI demo page by dragging an element to a target drop zone and verifying the drop was successful

Starting URL: https://jqueryui.com/droppable/

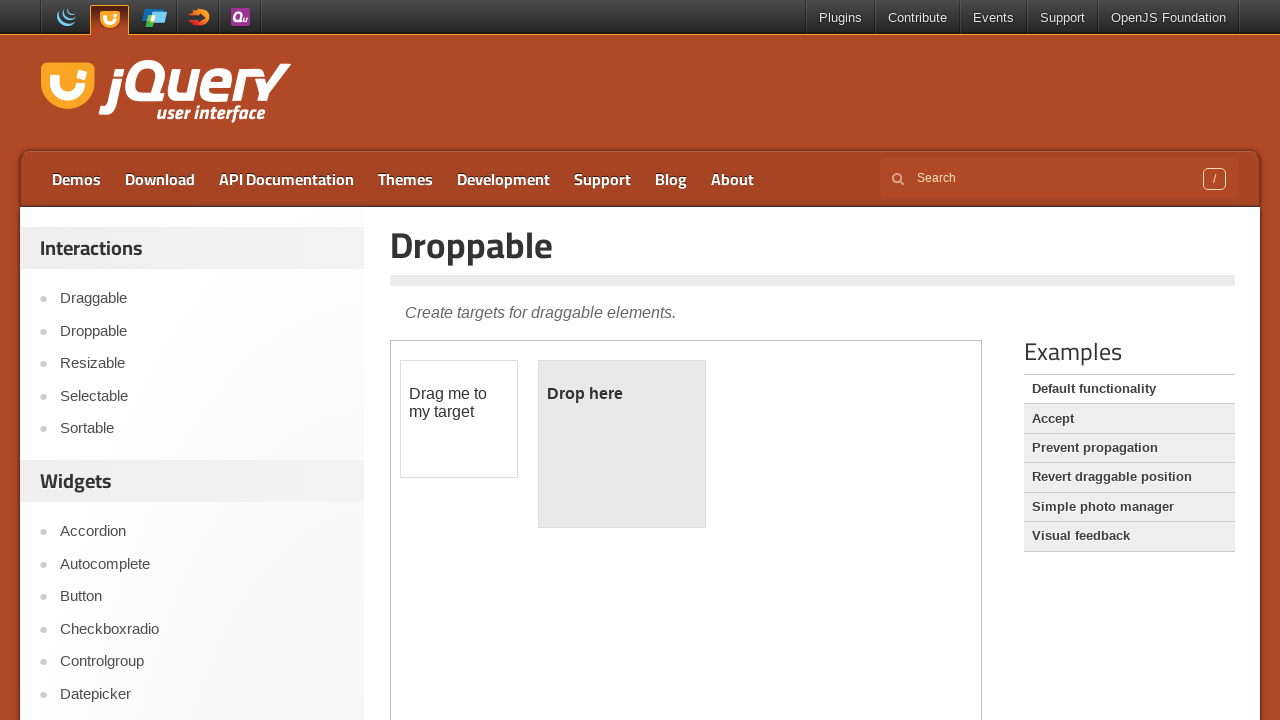

Located the iframe containing the drag and drop demo
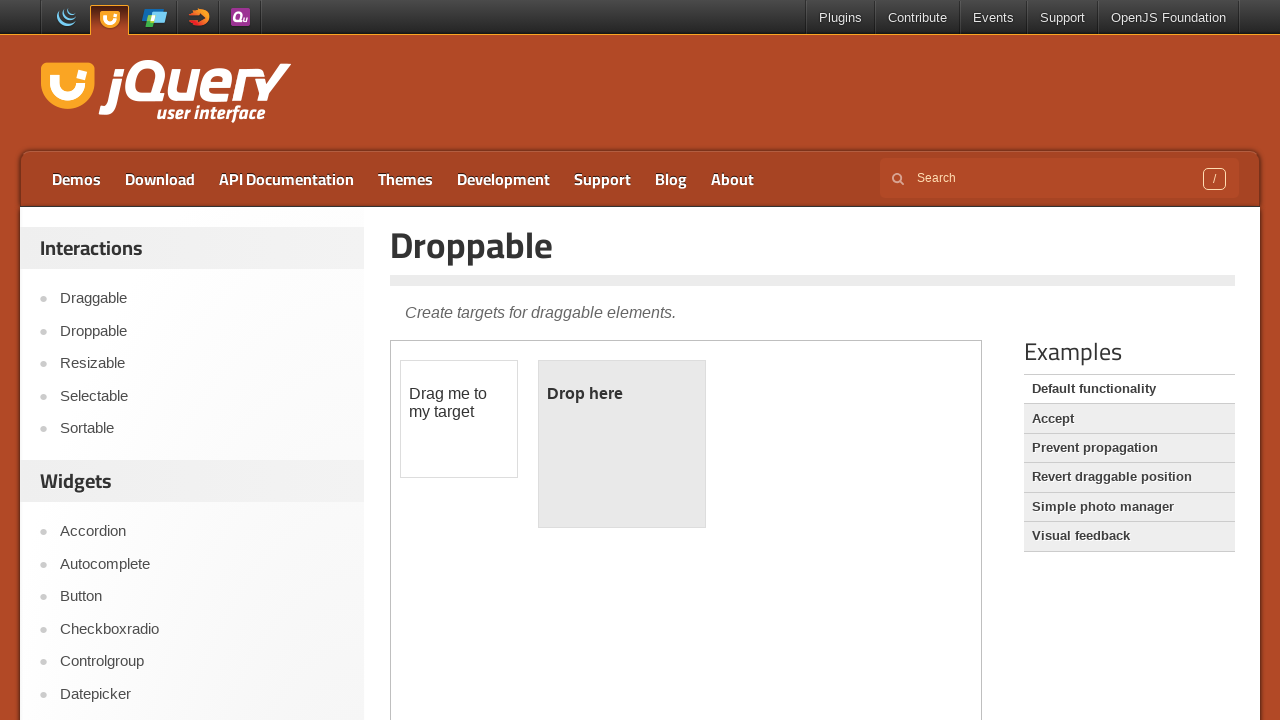

Located the draggable source element 'Drag me to my target'
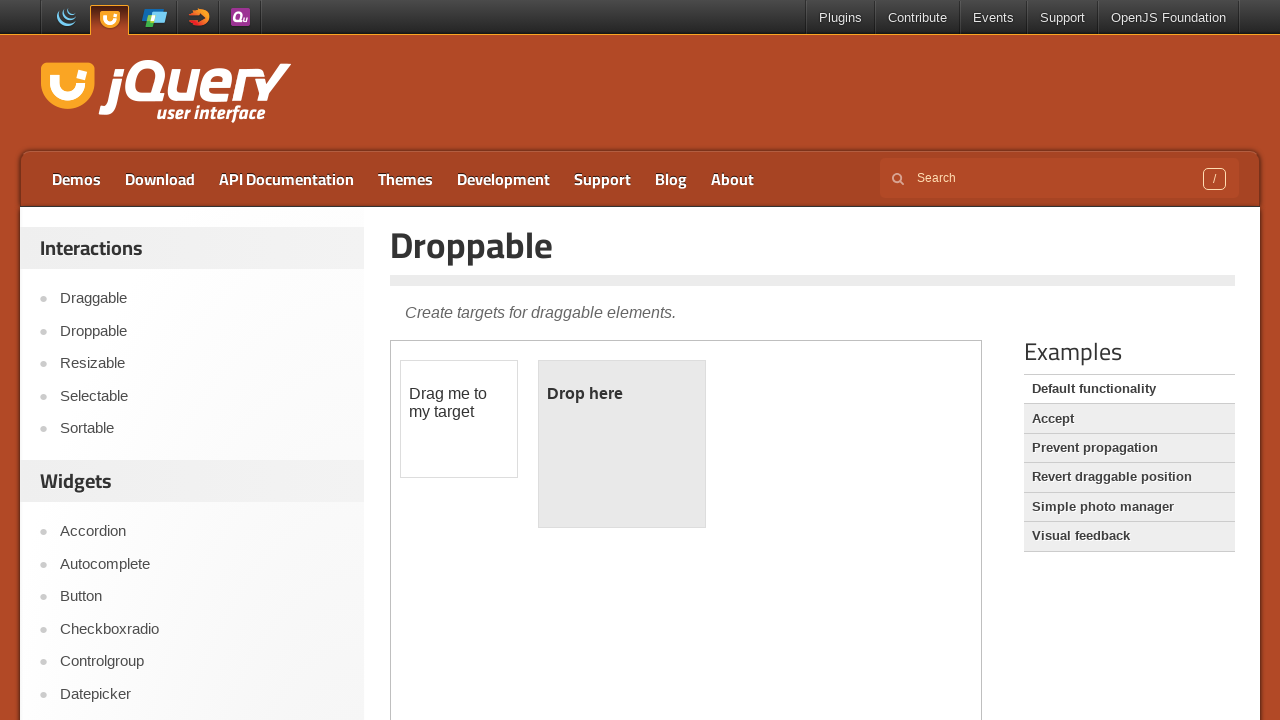

Located the drop target element 'Drop here'
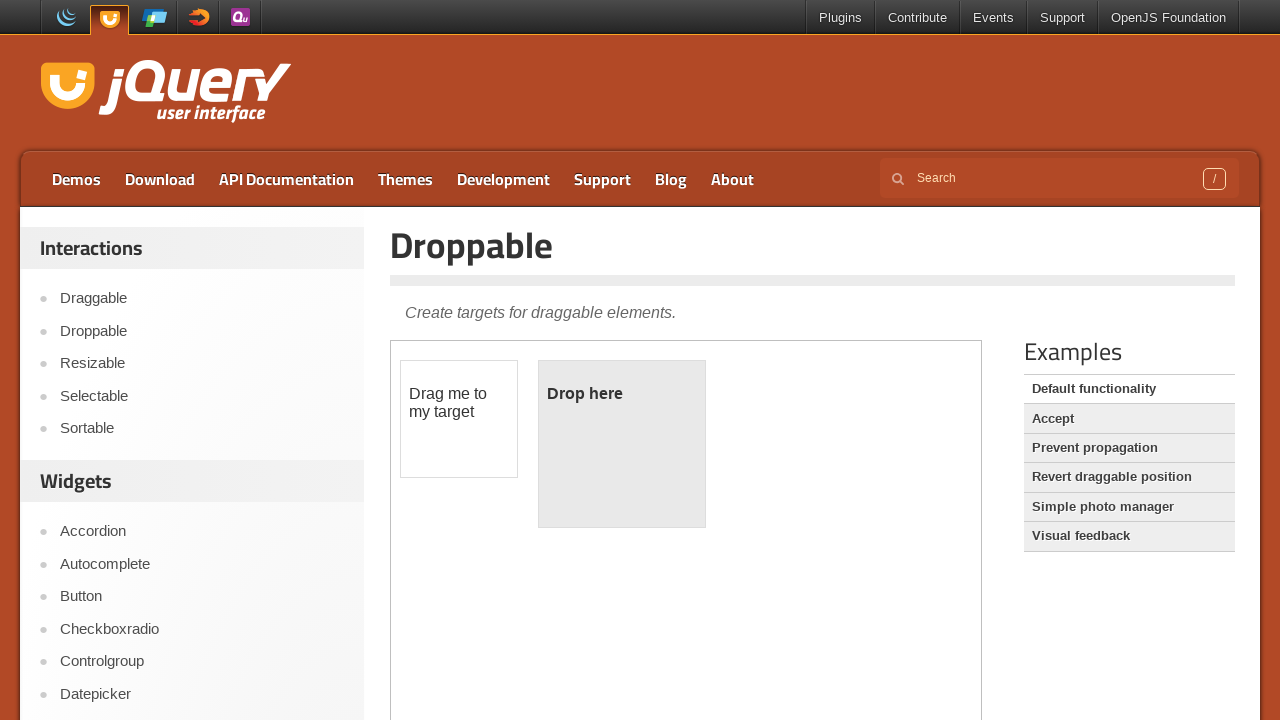

Dragged the source element to the destination drop zone at (622, 394)
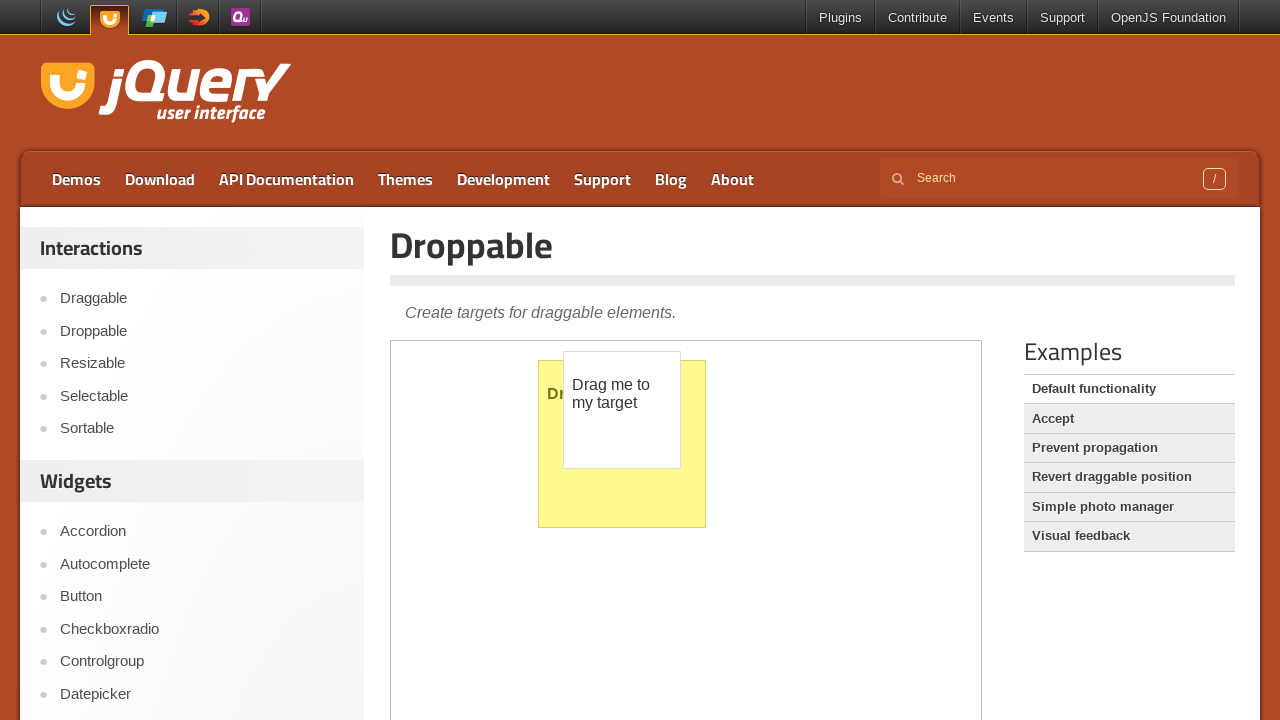

Verified the drop was successful - drop target now displays 'Dropped!'
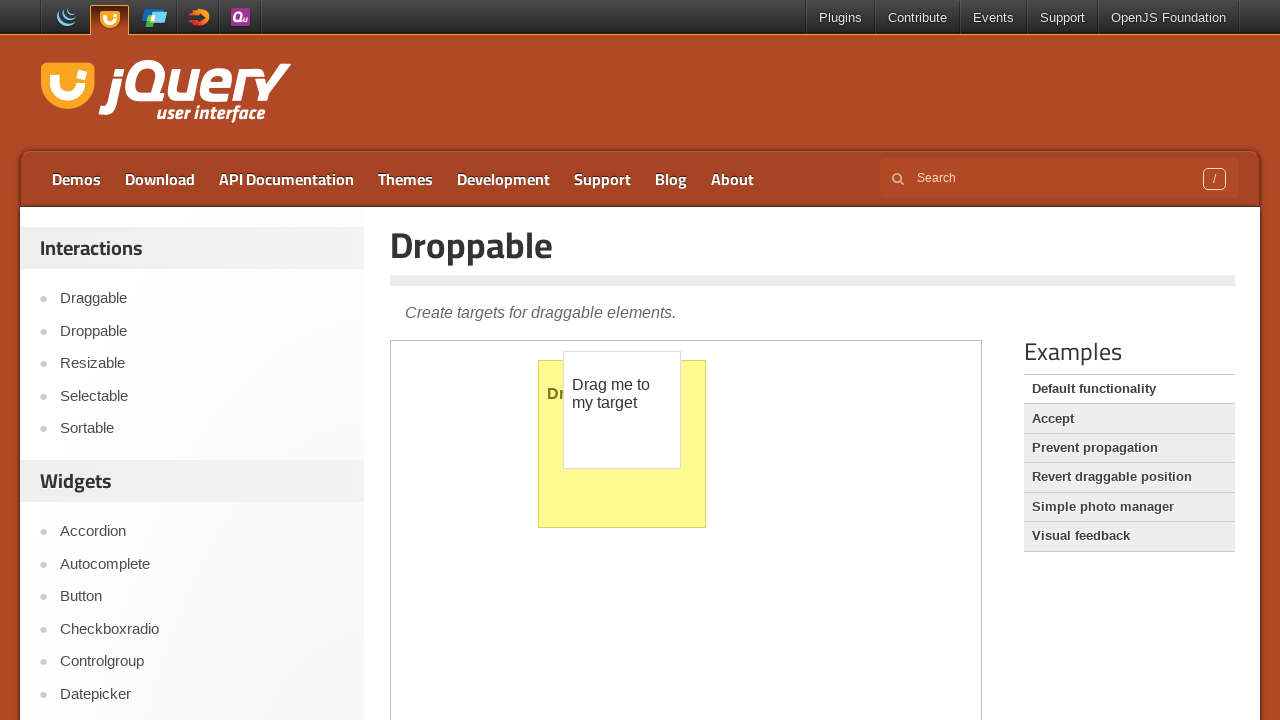

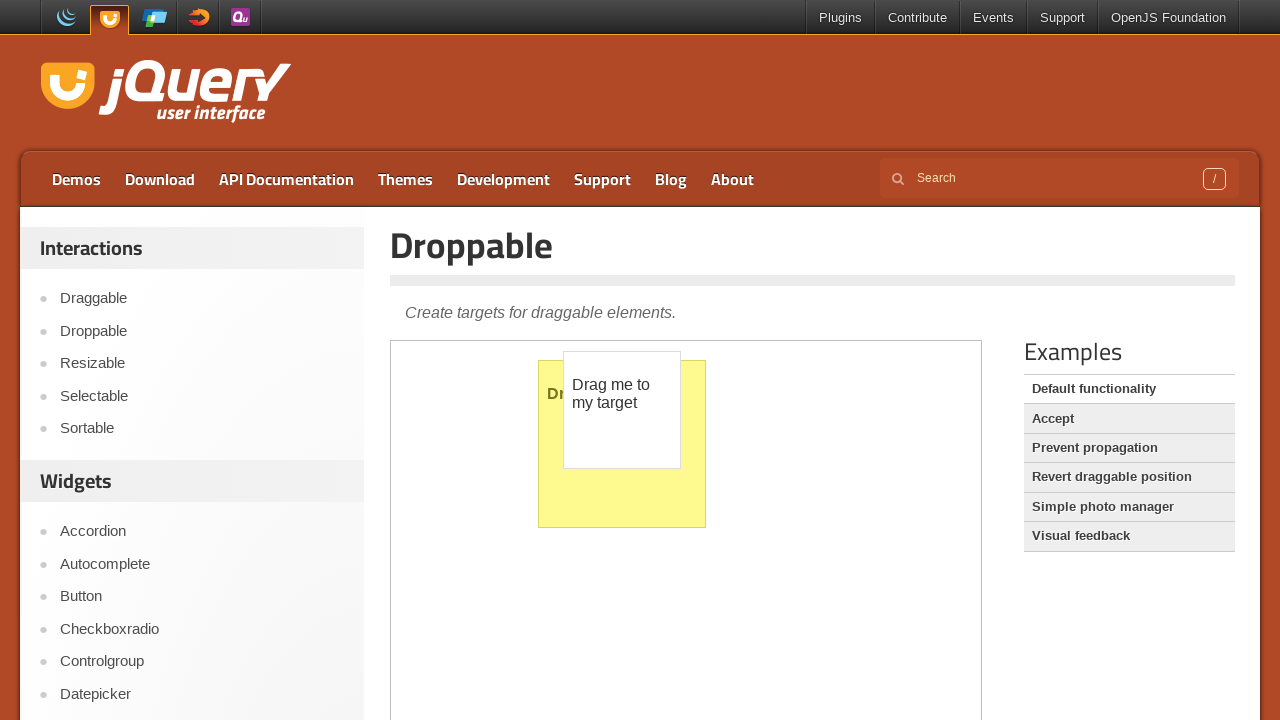